Tests search functionality on Bilibili by entering a search query into the search input field and triggering the search

Starting URL: https://www.bilibili.com

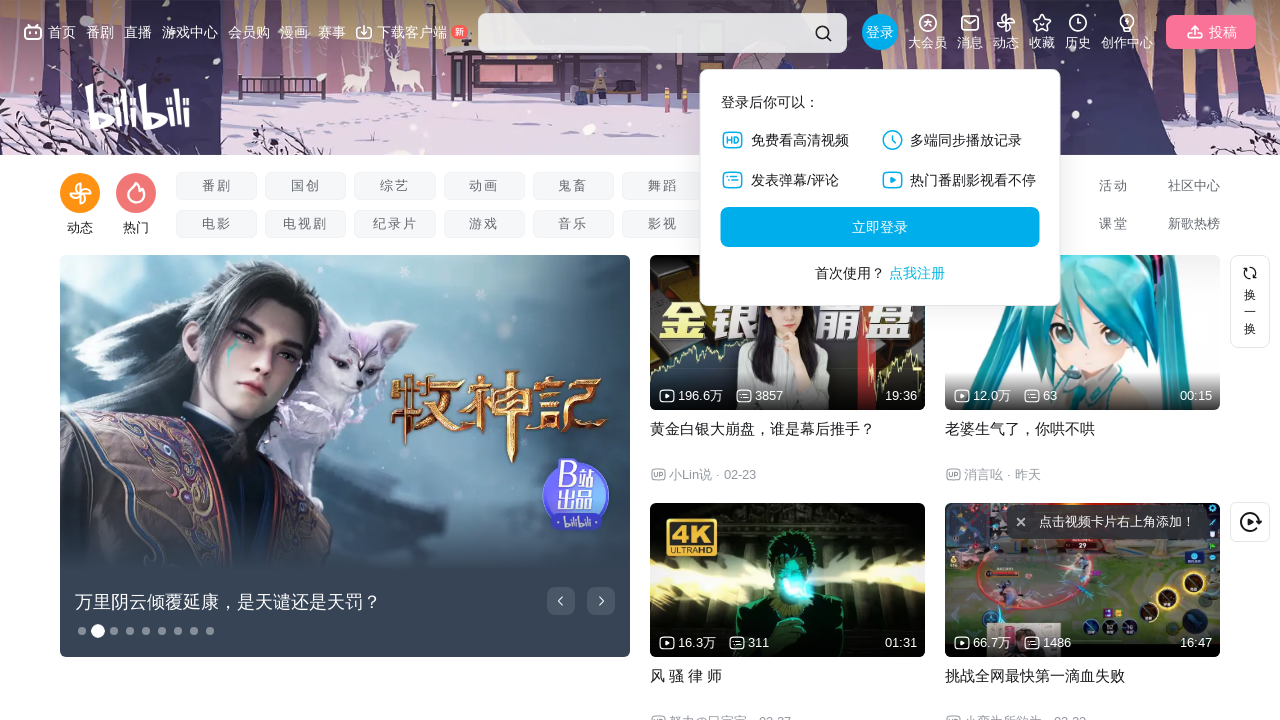

Filled search input field with 'selenium' on input
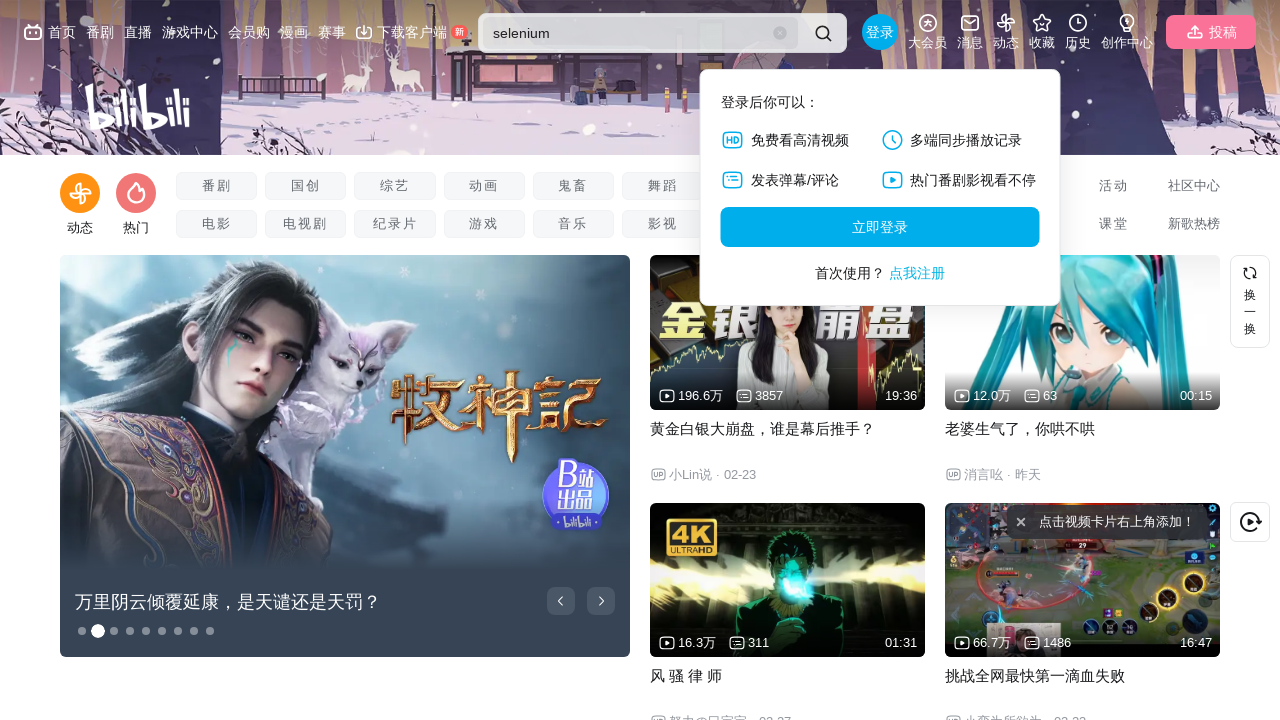

Clicked search button to trigger search on Bilibili at (823, 33) on .nav-search-btn
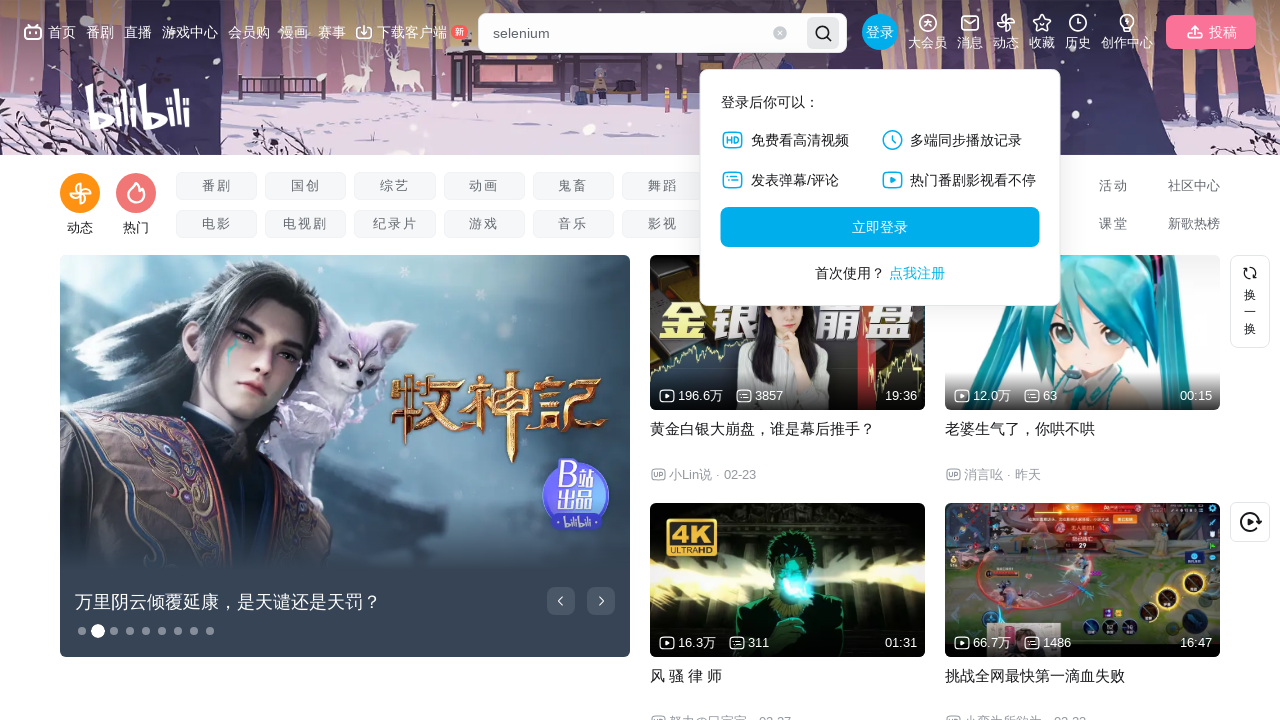

Waited for search results page to load (networkidle)
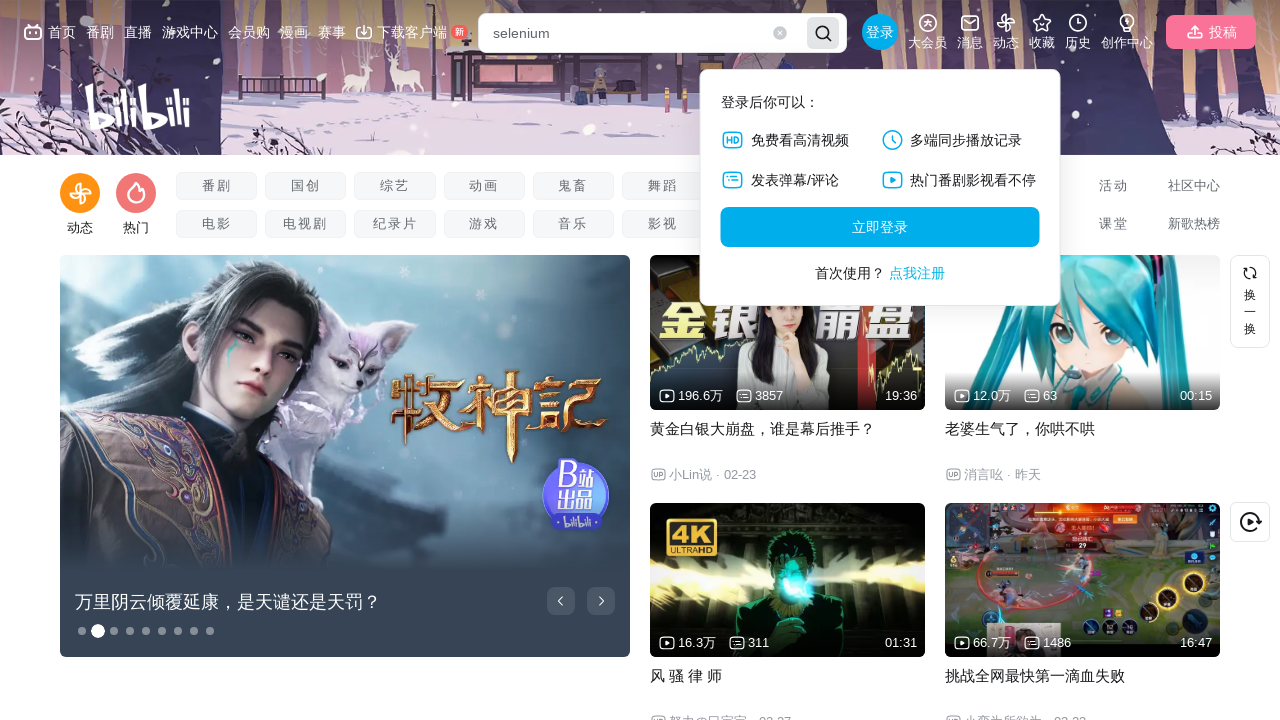

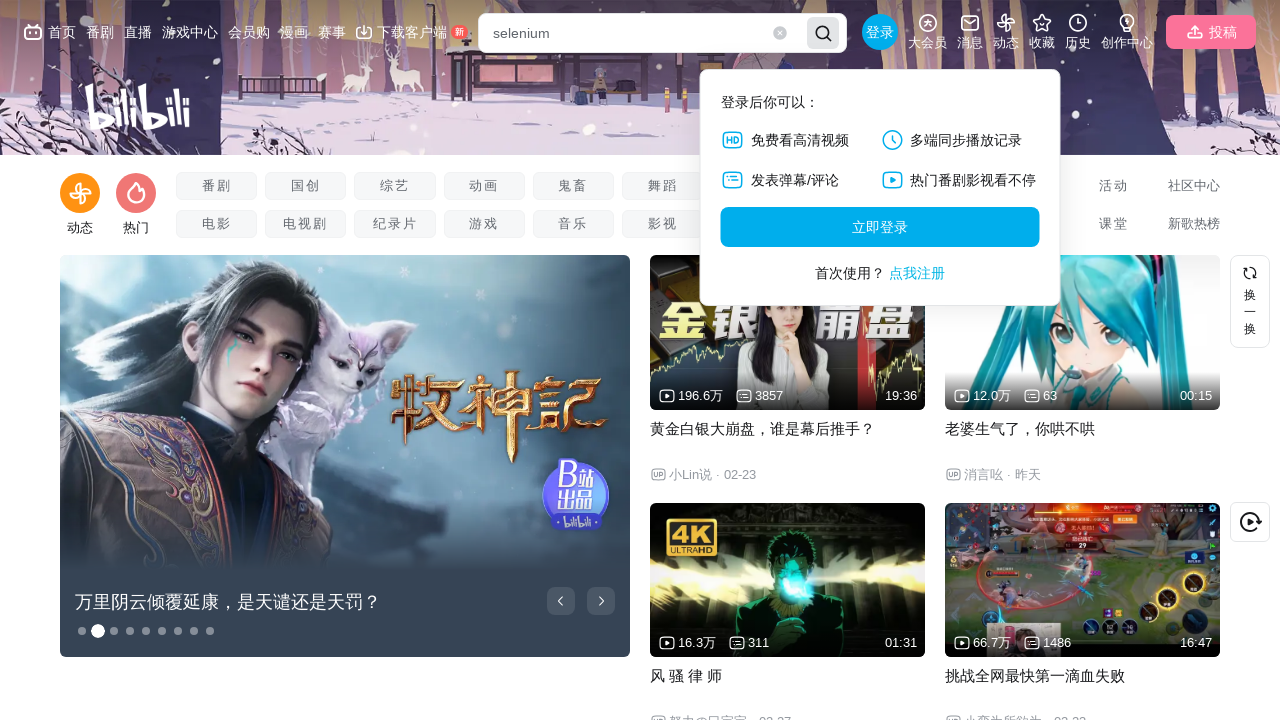